Tests login functionality on ParaBank demo site by entering credentials and clicking the login button, then takes a screenshot

Starting URL: http://parabank.parasoft.com

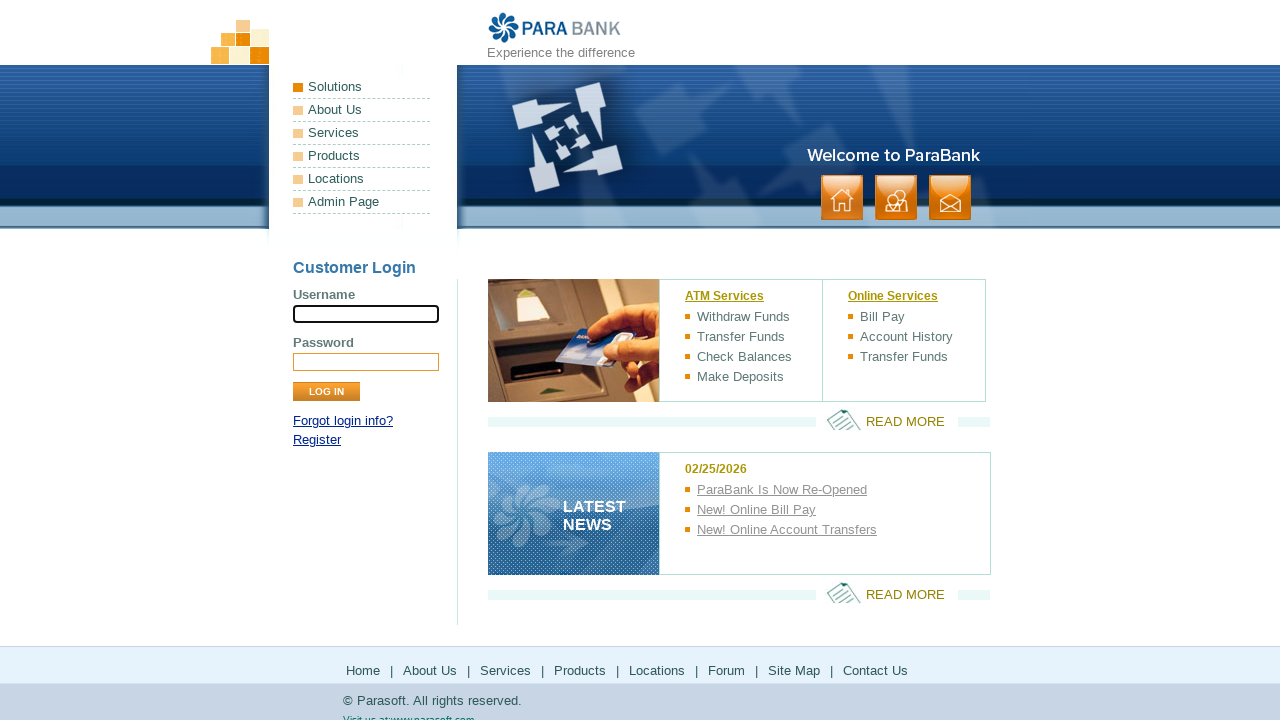

Filled username field with 'john' on input[name='username']
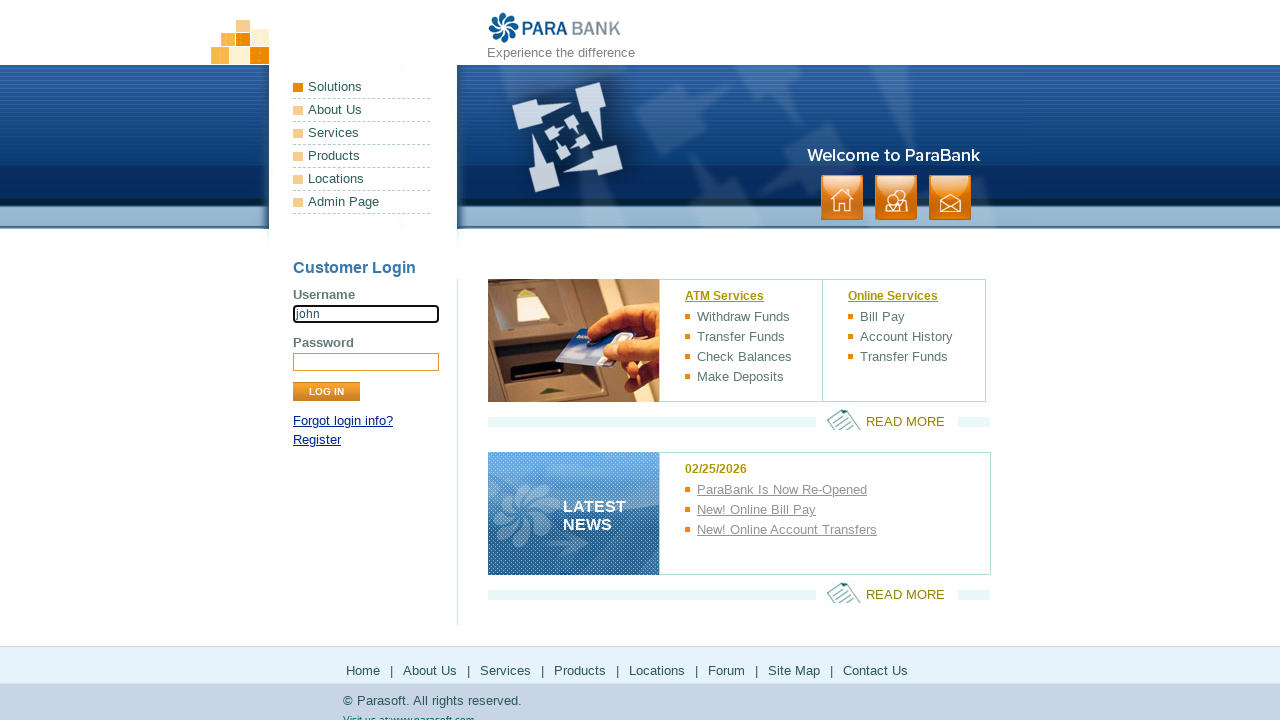

Filled password field with 'demo' on input[name='password']
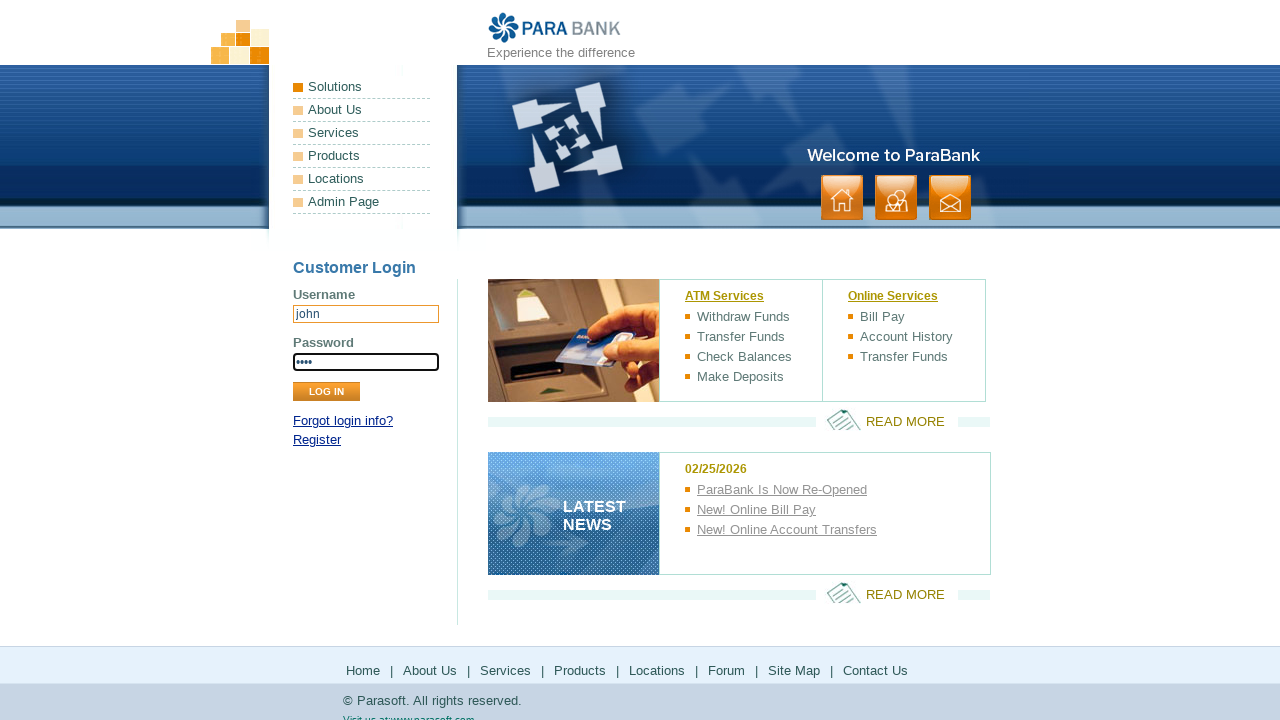

Clicked the Log In button at (326, 392) on input[value='Log In']
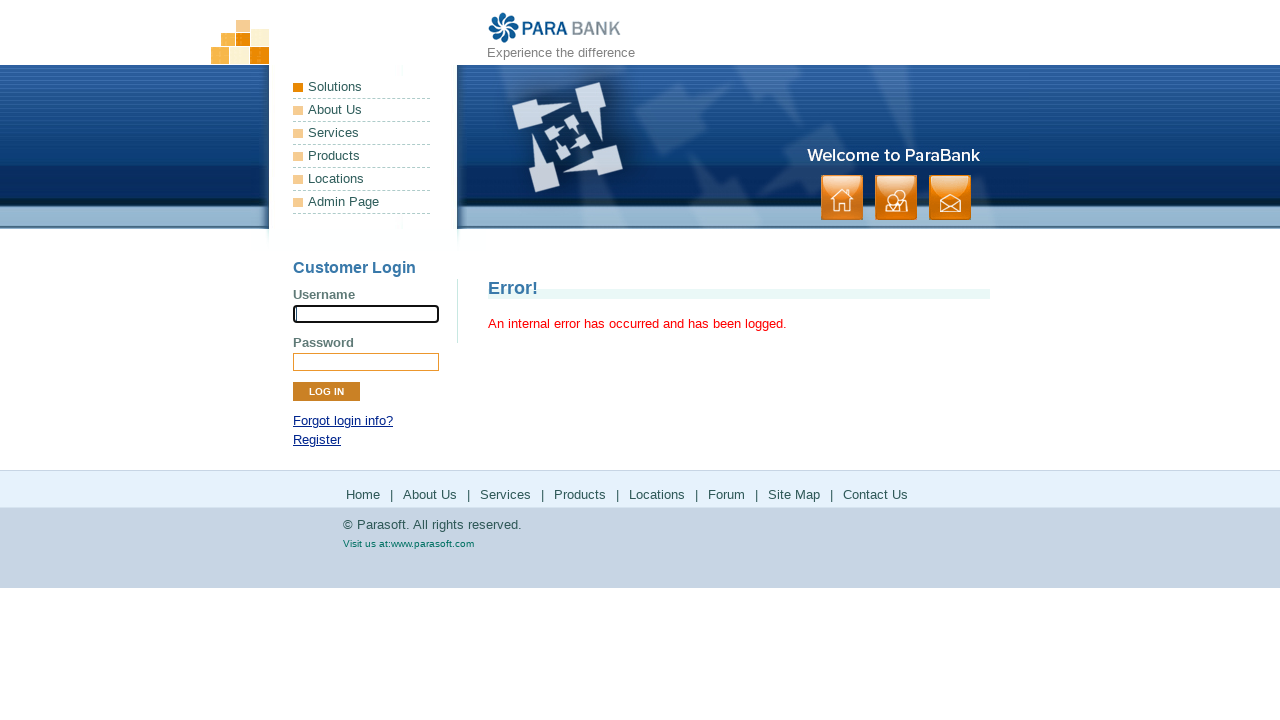

Captured final screenshot after login
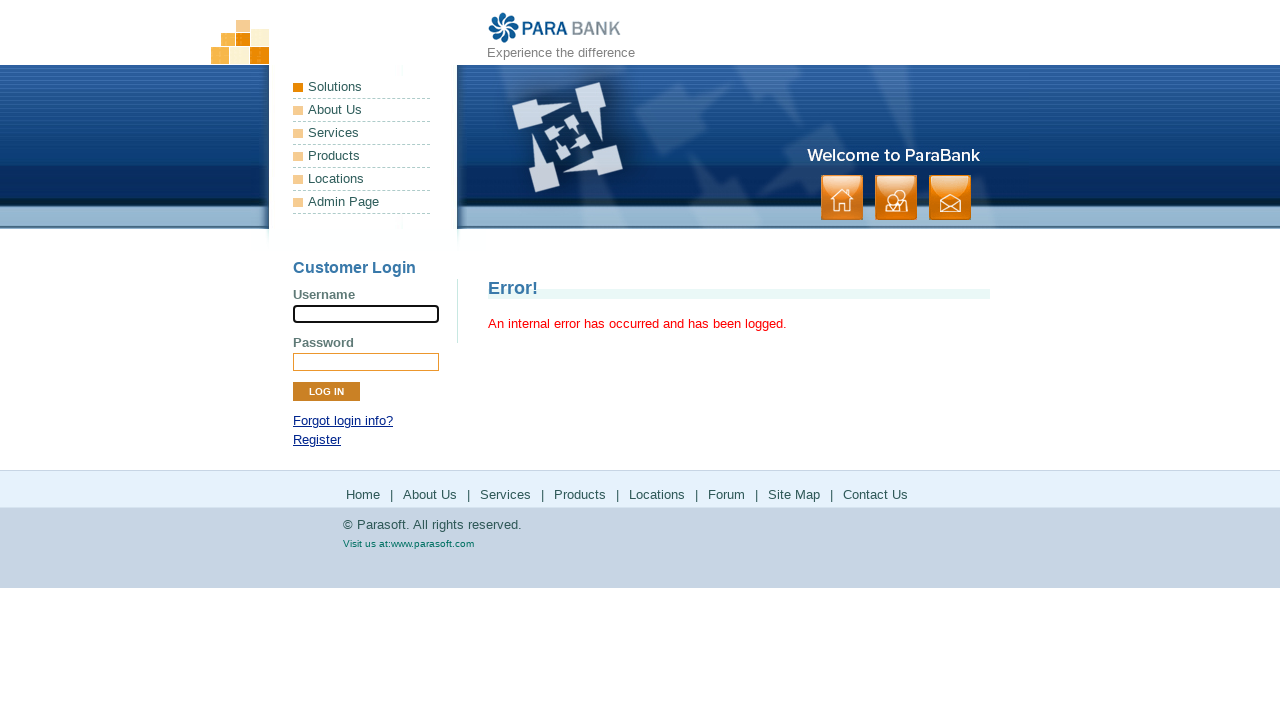

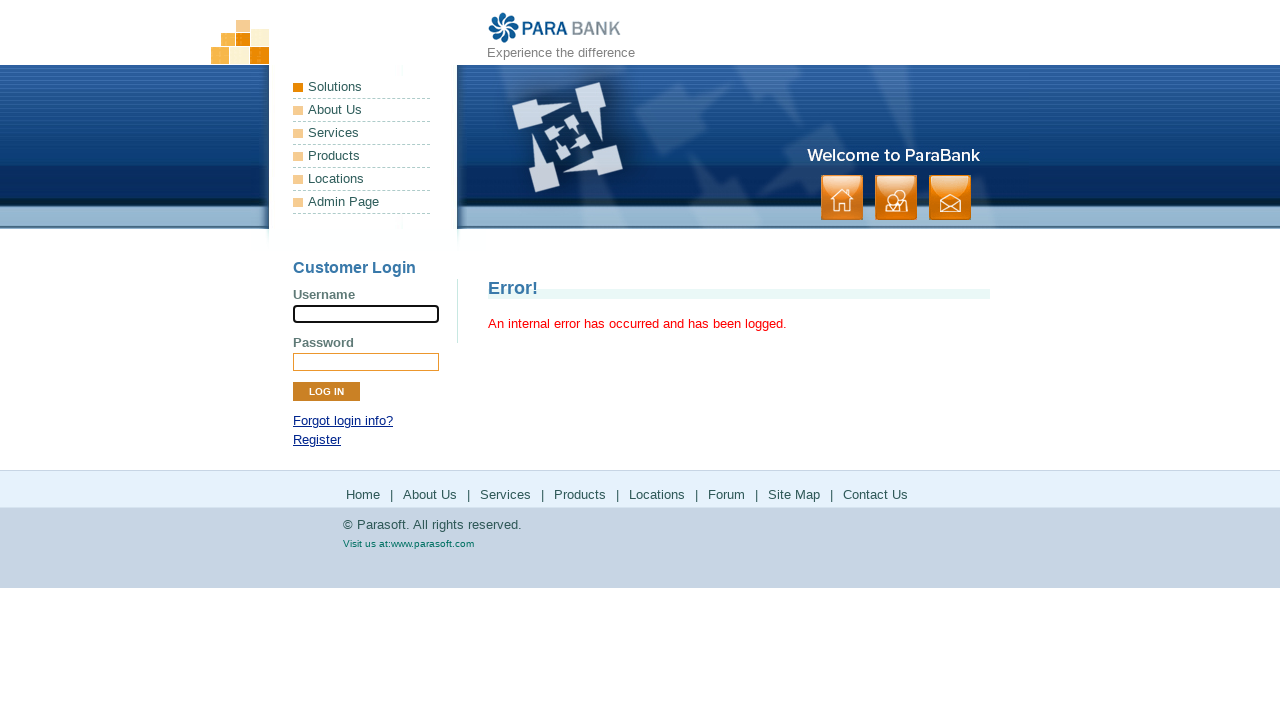